Tests a Selenium practice page by clicking a navigation link, filling out a form with text fields, checkbox, textarea, dropdown, and radio button selections.

Starting URL: http://softwaretesting-guru.blogspot.in/p/main-page.html

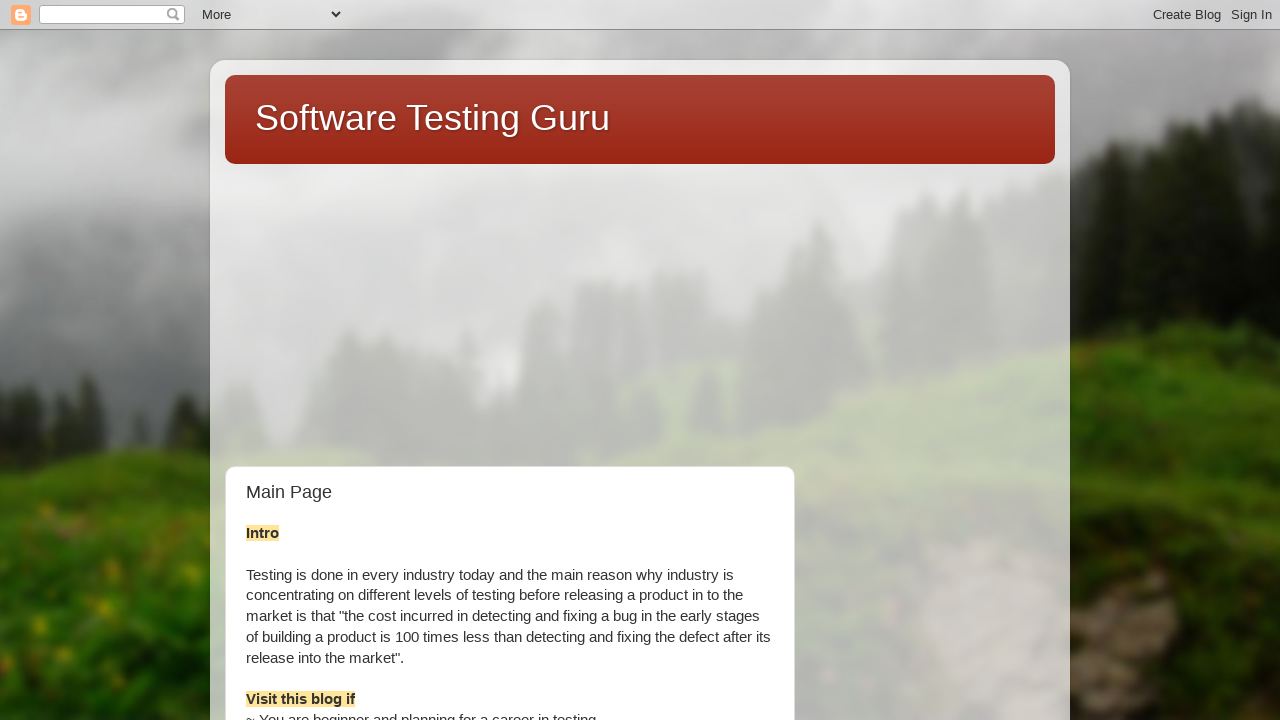

Clicked on the Selenium Practice page link at (895, 360) on text=Selenium Practice page
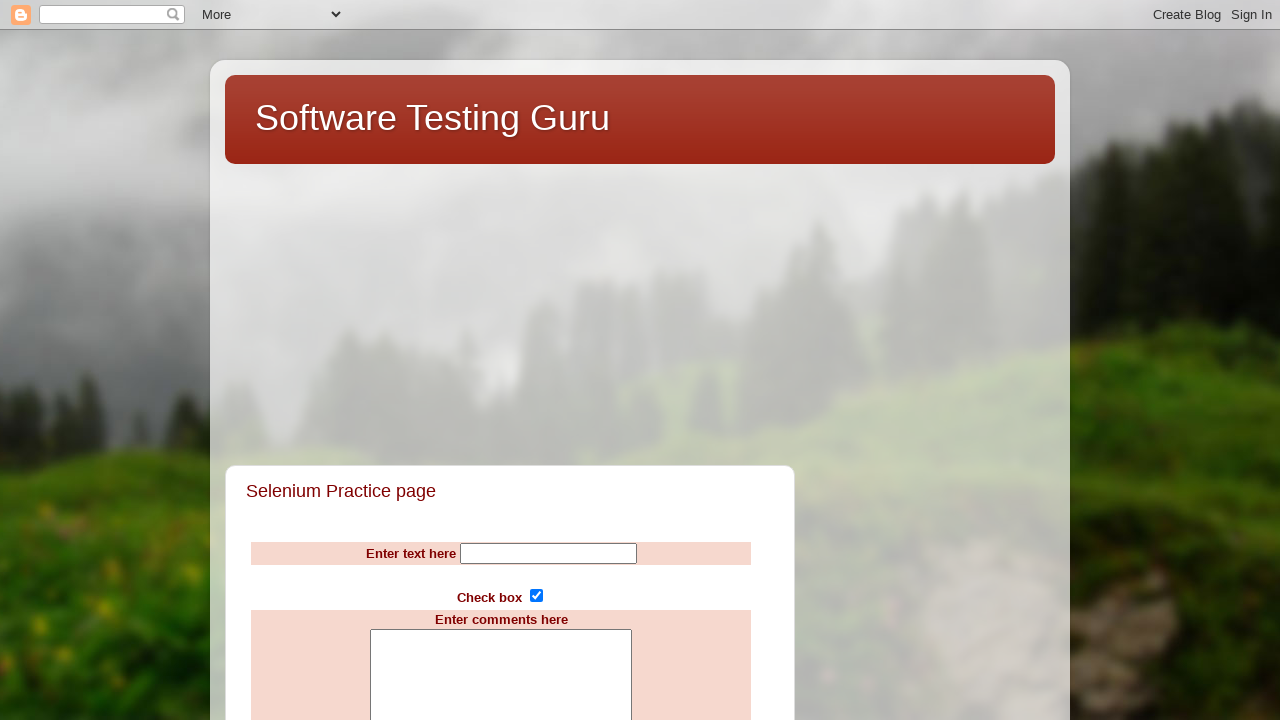

Waited for practice page to load (networkidle)
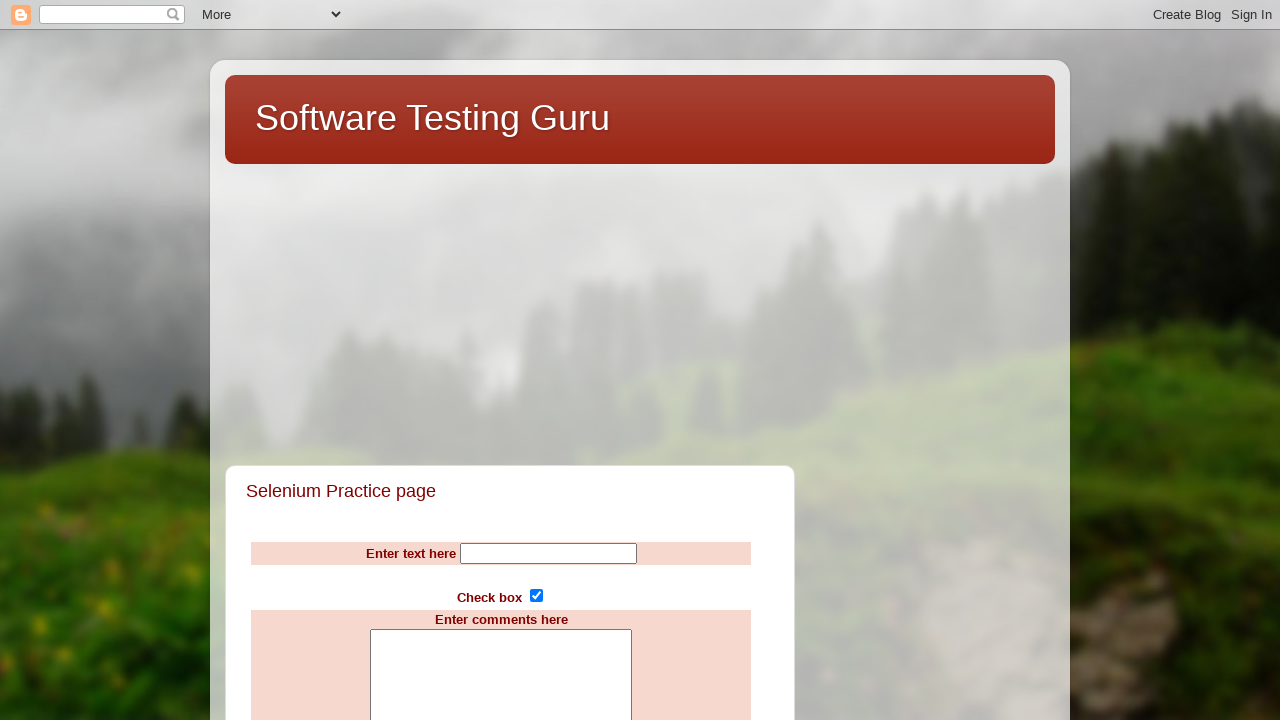

Filled Name field with 'Selenium' on input[name='Name']
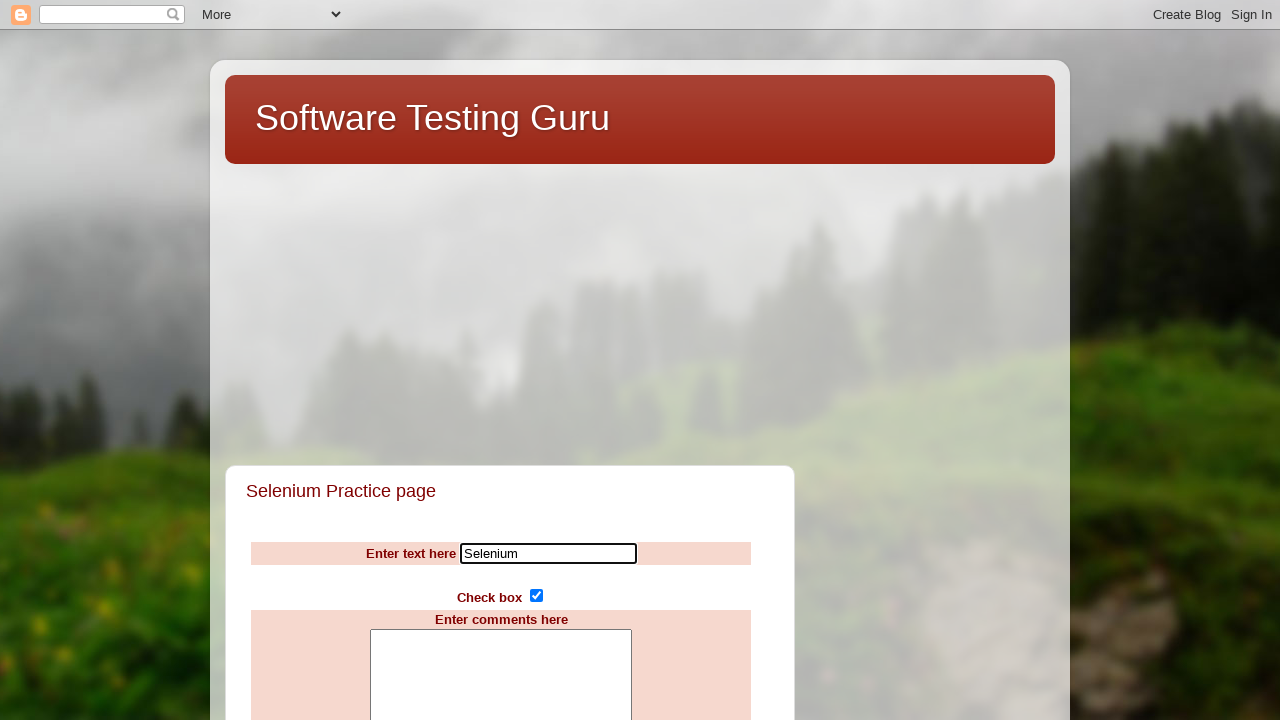

Clicked subscribe checkbox at (536, 596) on input[name='subscribe']
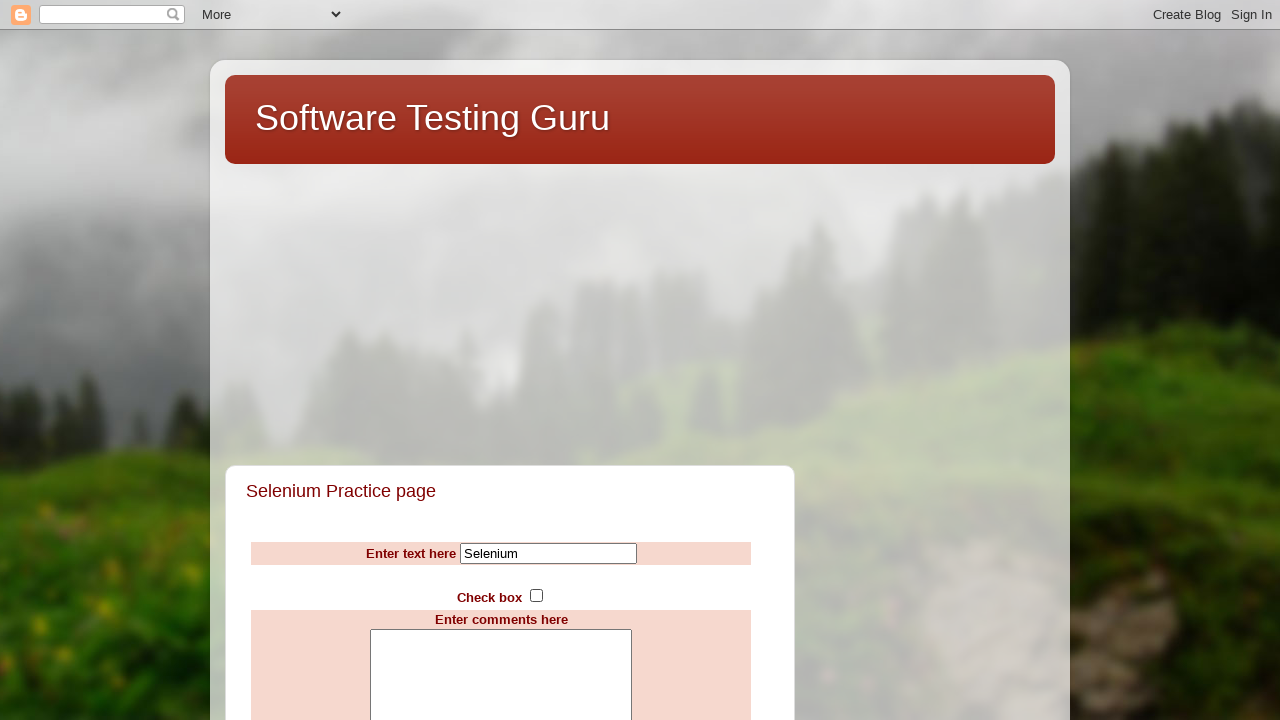

Filled comments textarea with 'WelCome to SeleniUm Training' on textarea[name='comments']
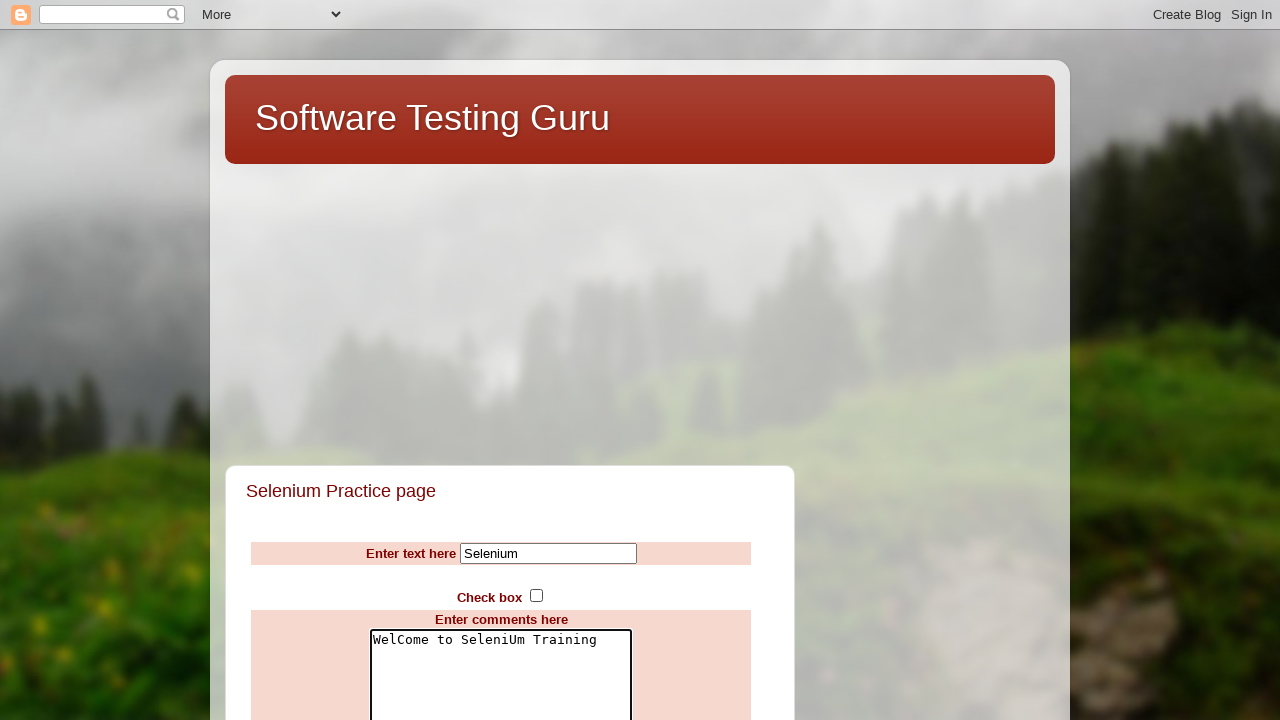

Selected 'Argentina' from countries dropdown on select[name='countries']
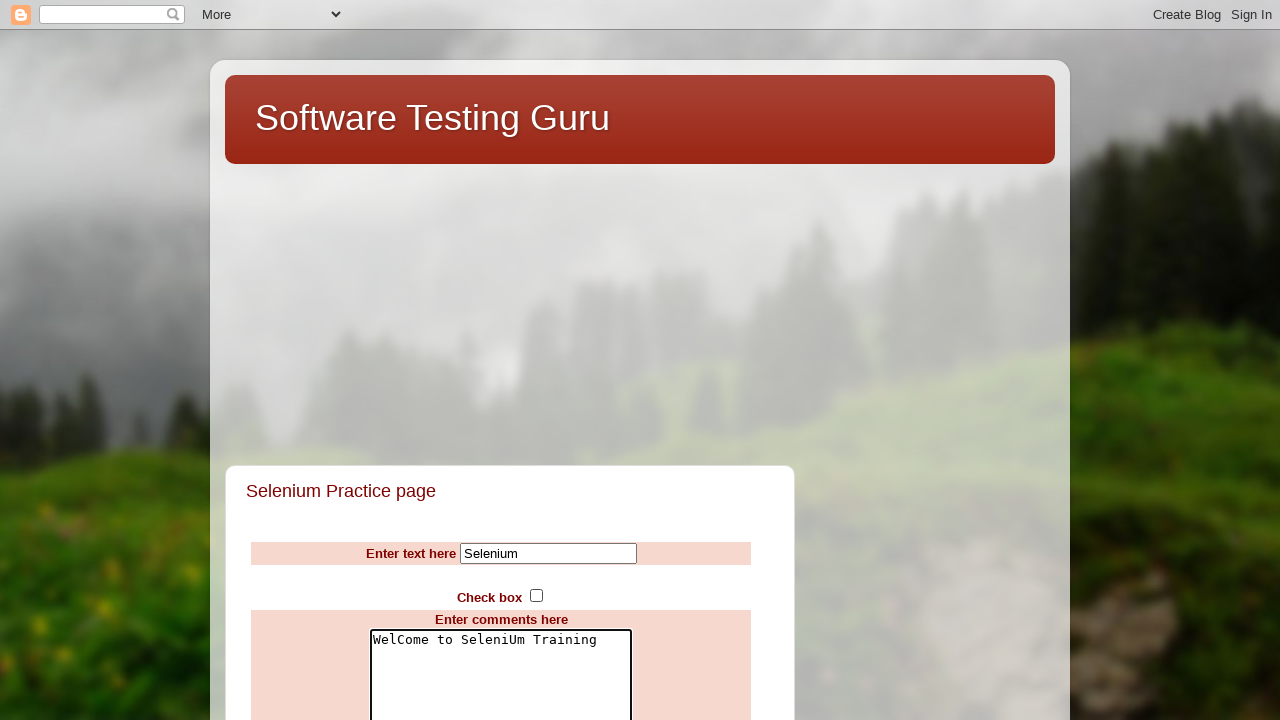

Clicked third radio button for rating at (490, 360) on input[name='rating'] >> nth=2
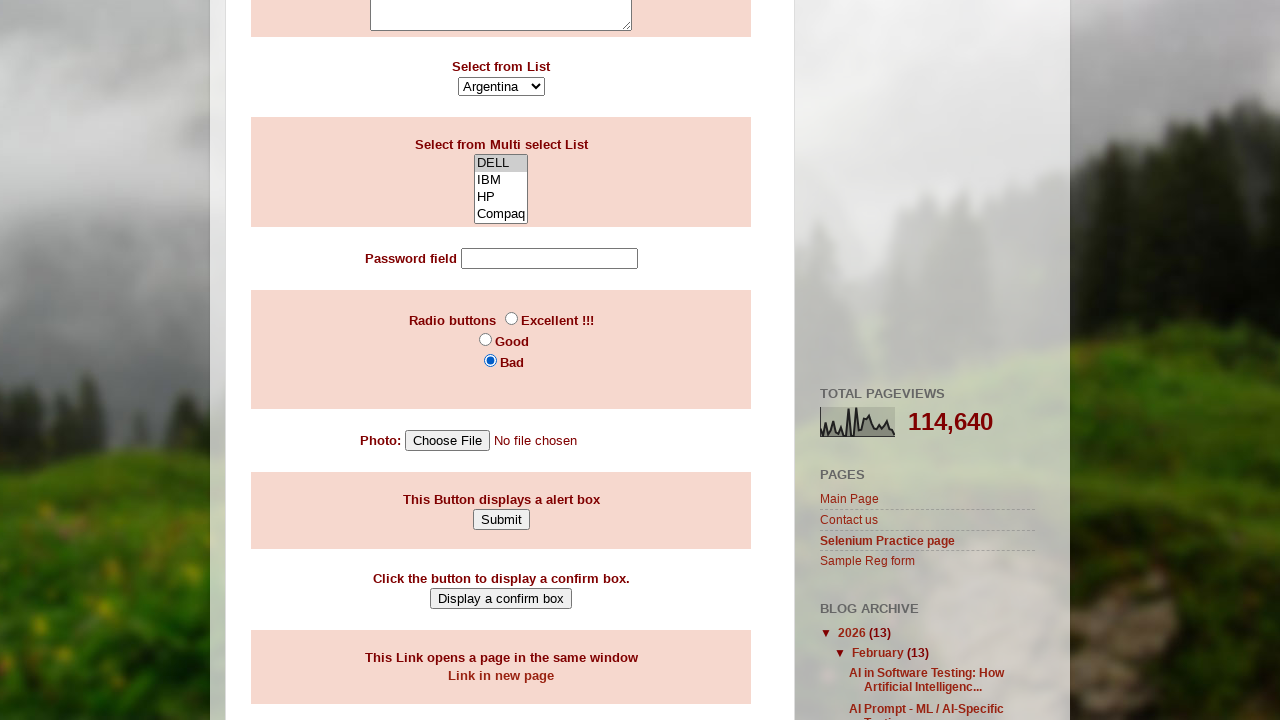

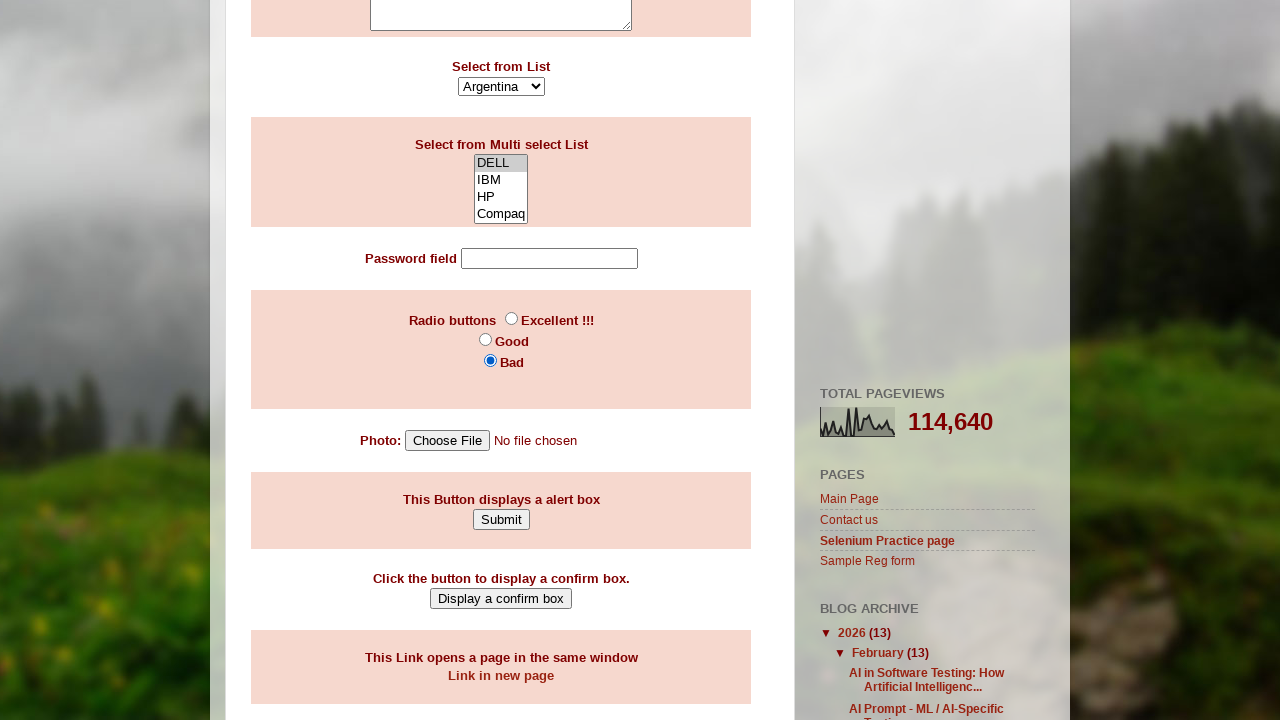